Tests checkbox functionality by validating initial unchecked state, clicking the checkbox, and verifying it becomes checked

Starting URL: https://demoqa.com/automation-practice-form

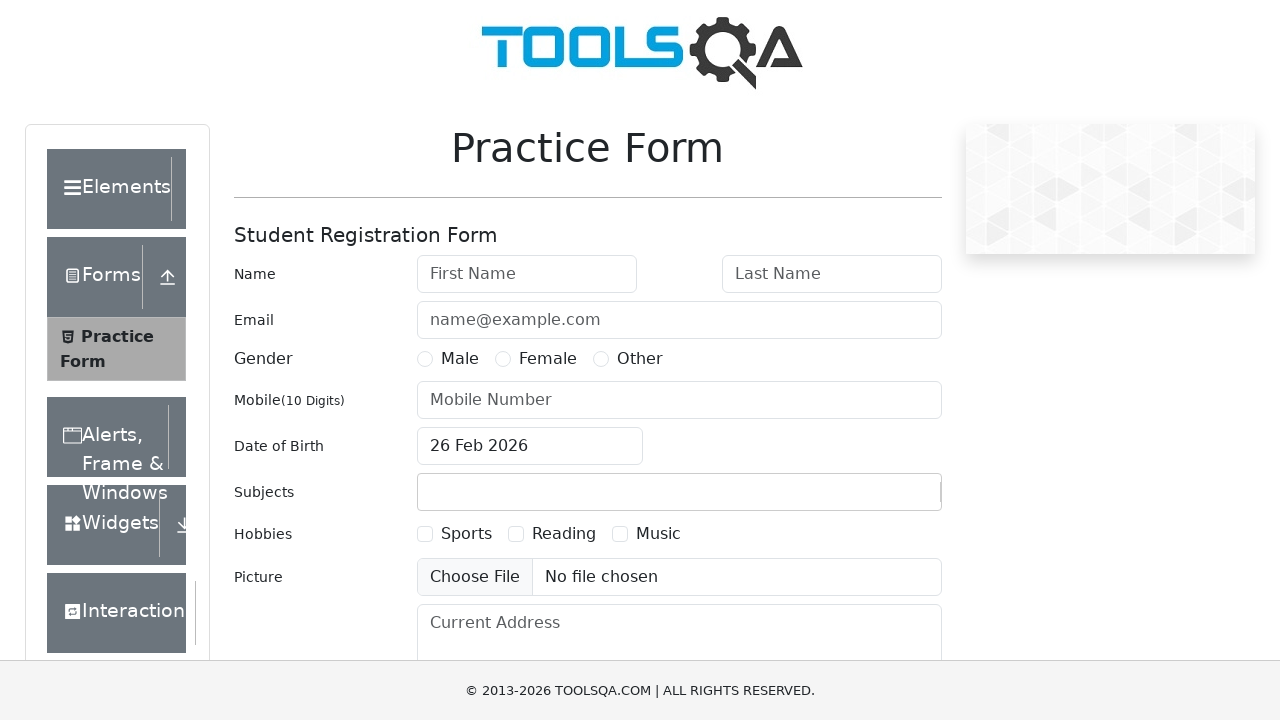

Located the sports checkbox parent element
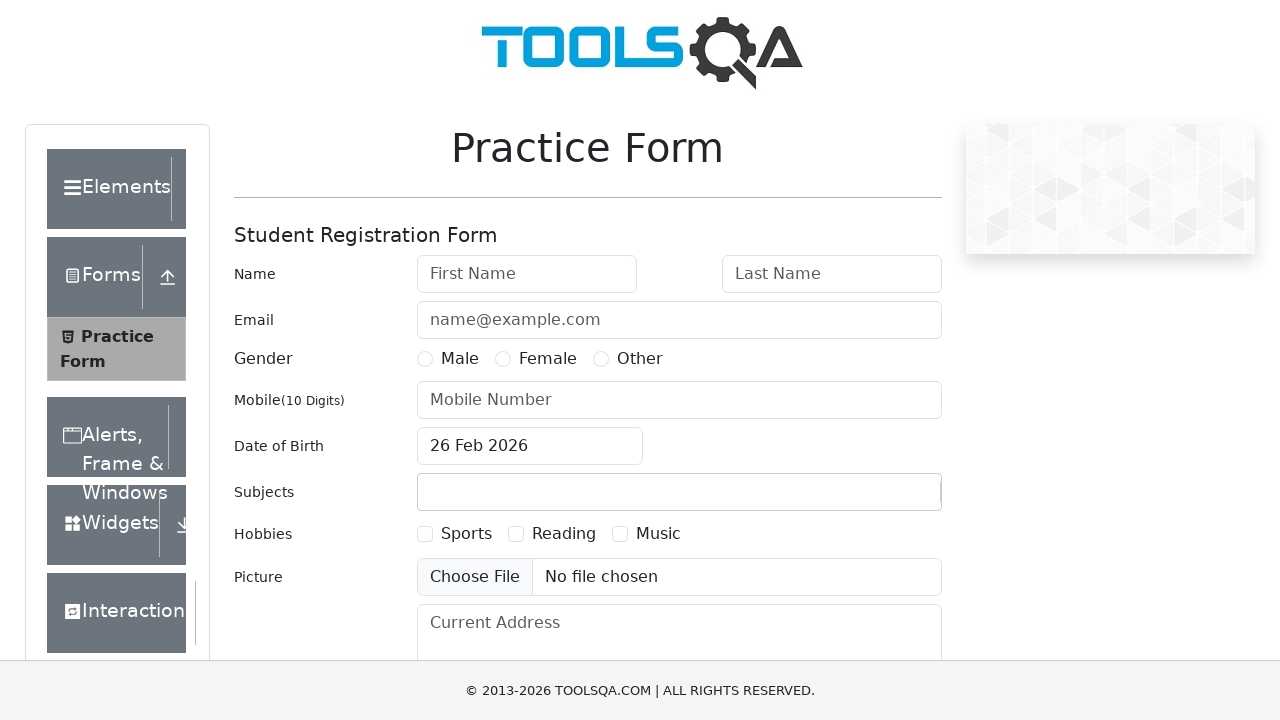

Located the sports checkbox input element
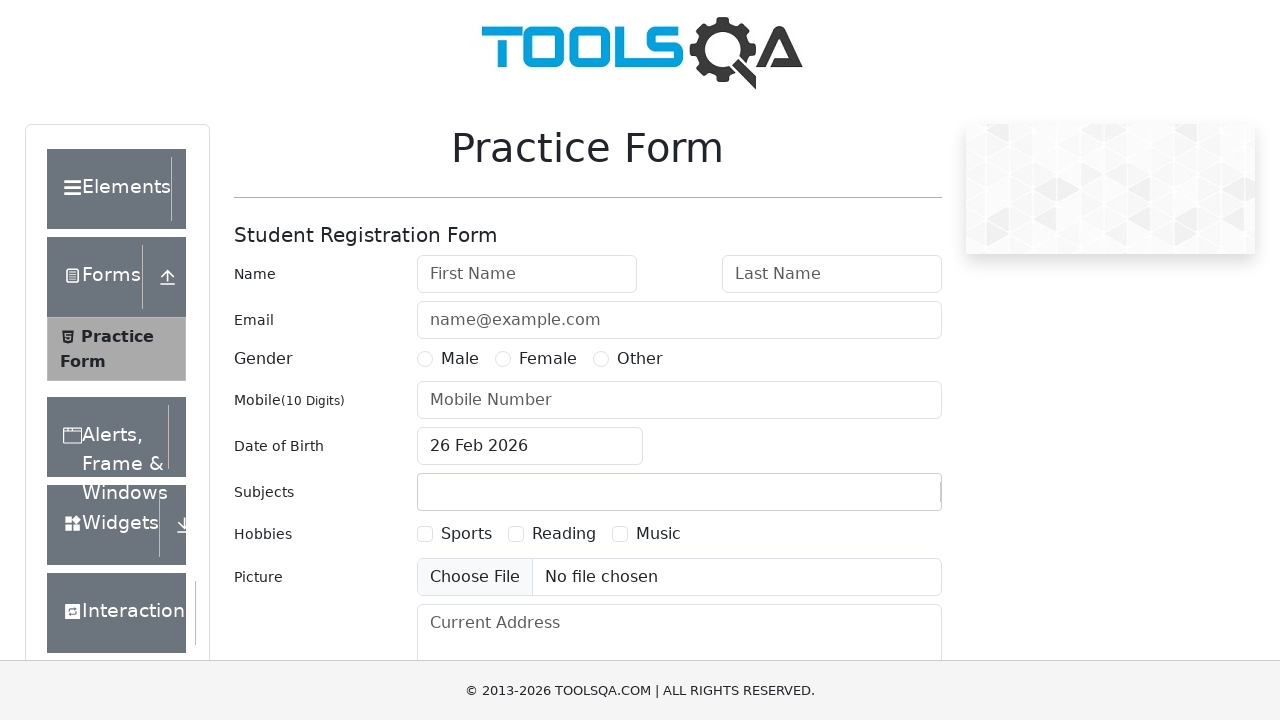

Verified that the sports checkbox is initially unchecked
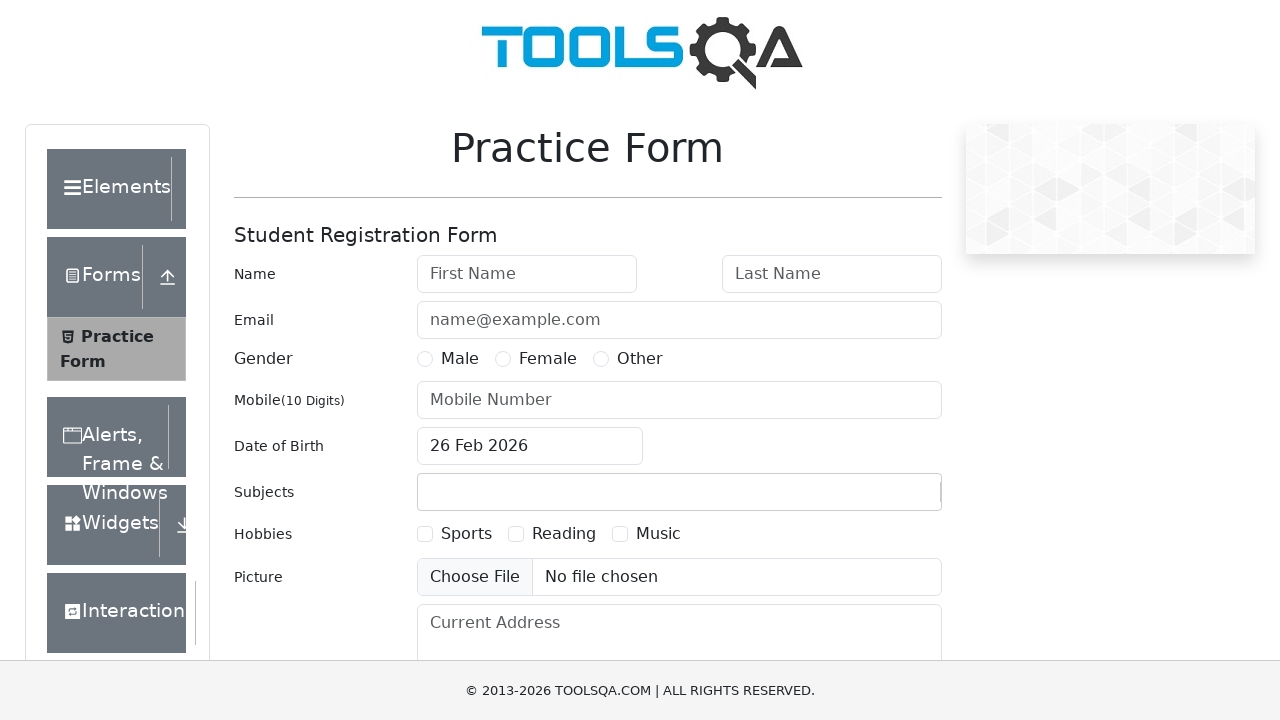

Clicked the sports checkbox parent element at (454, 534) on xpath=//input[@id='hobbies-checkbox-1']/..
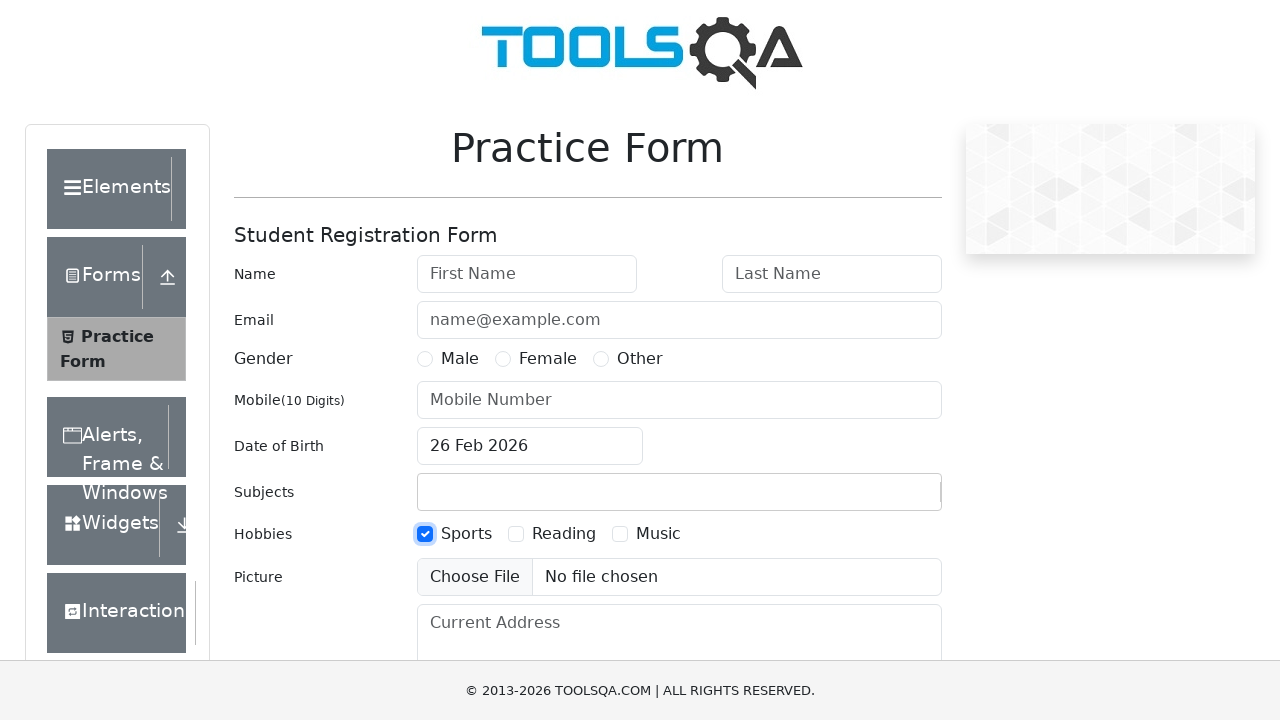

Verified that the sports checkbox is now checked after clicking
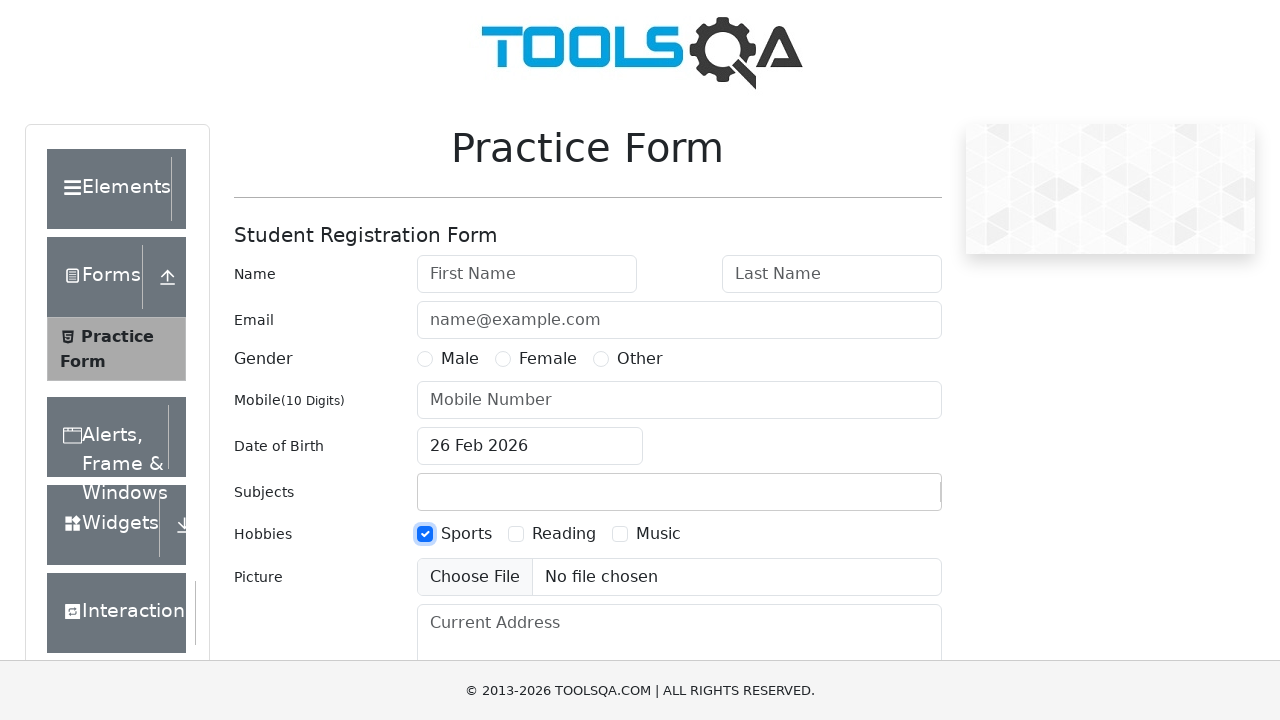

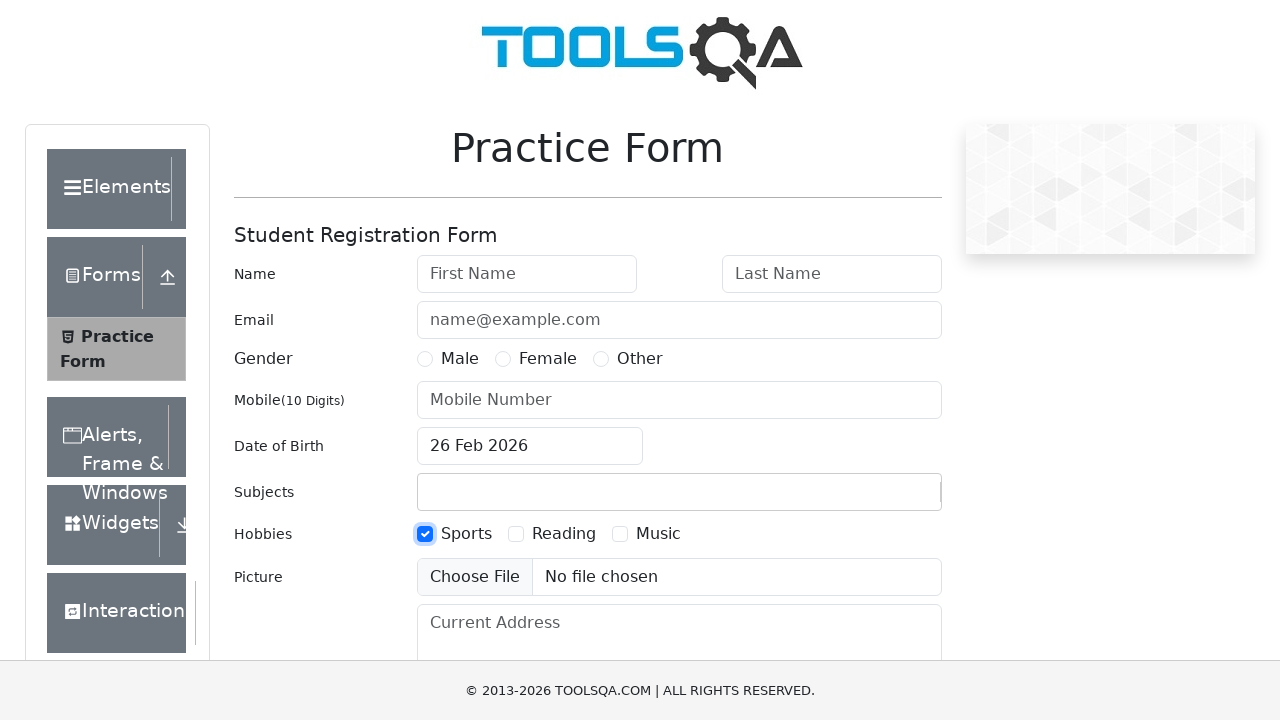